Tests JavaScript alert popup handling by clicking a button to trigger an alert, accepting it, and verifying the result message

Starting URL: https://the-internet.herokuapp.com/javascript_alerts

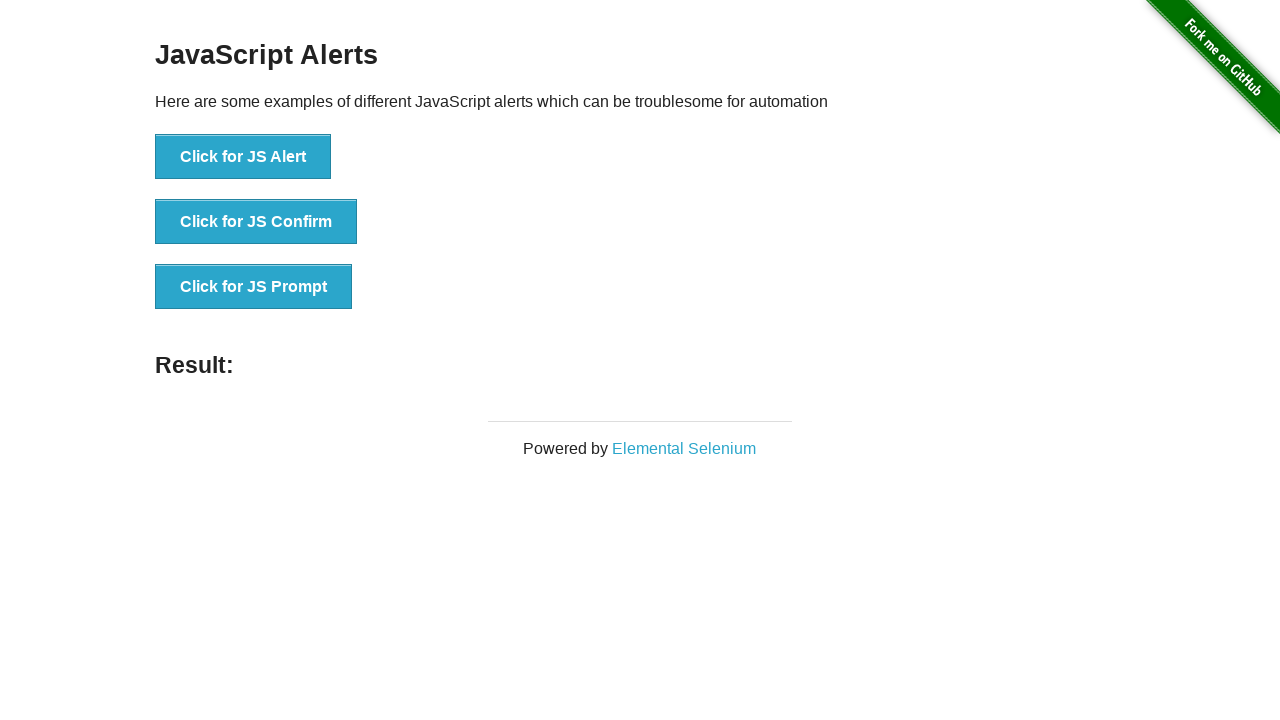

Clicked button to trigger JavaScript alert at (243, 157) on xpath=//button[text()='Click for JS Alert']
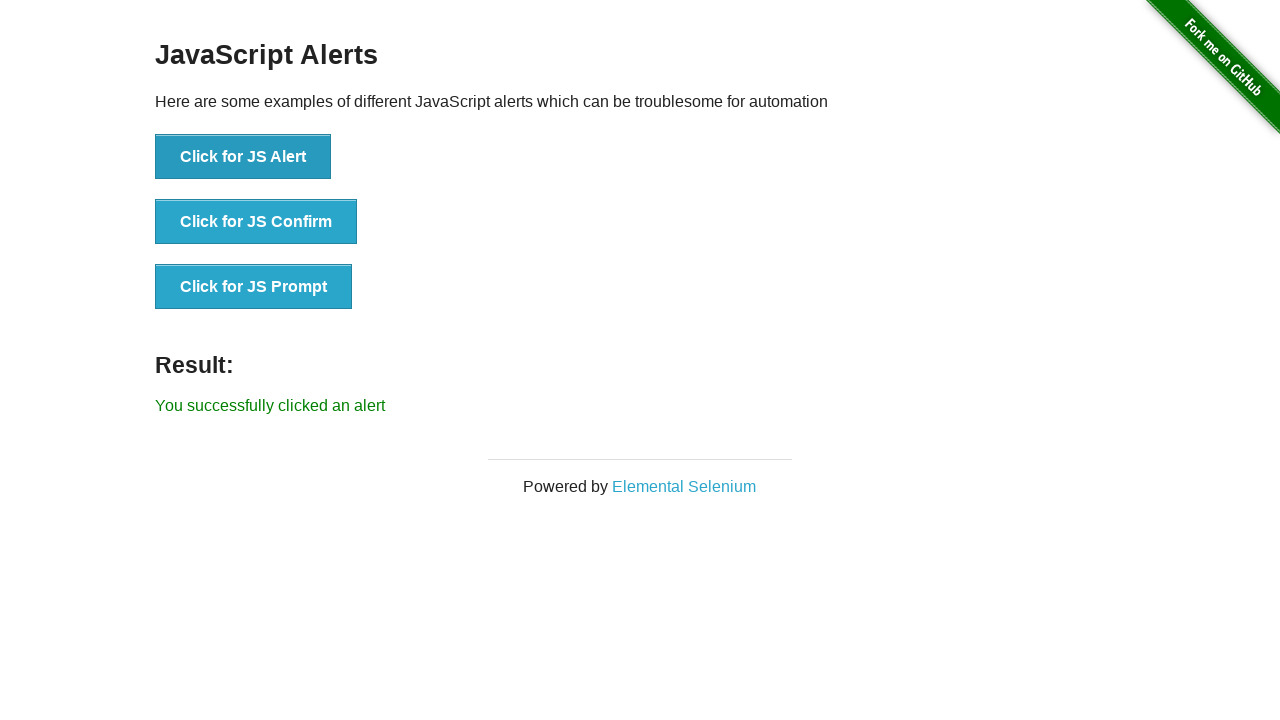

Set up dialog handler to accept alert popup
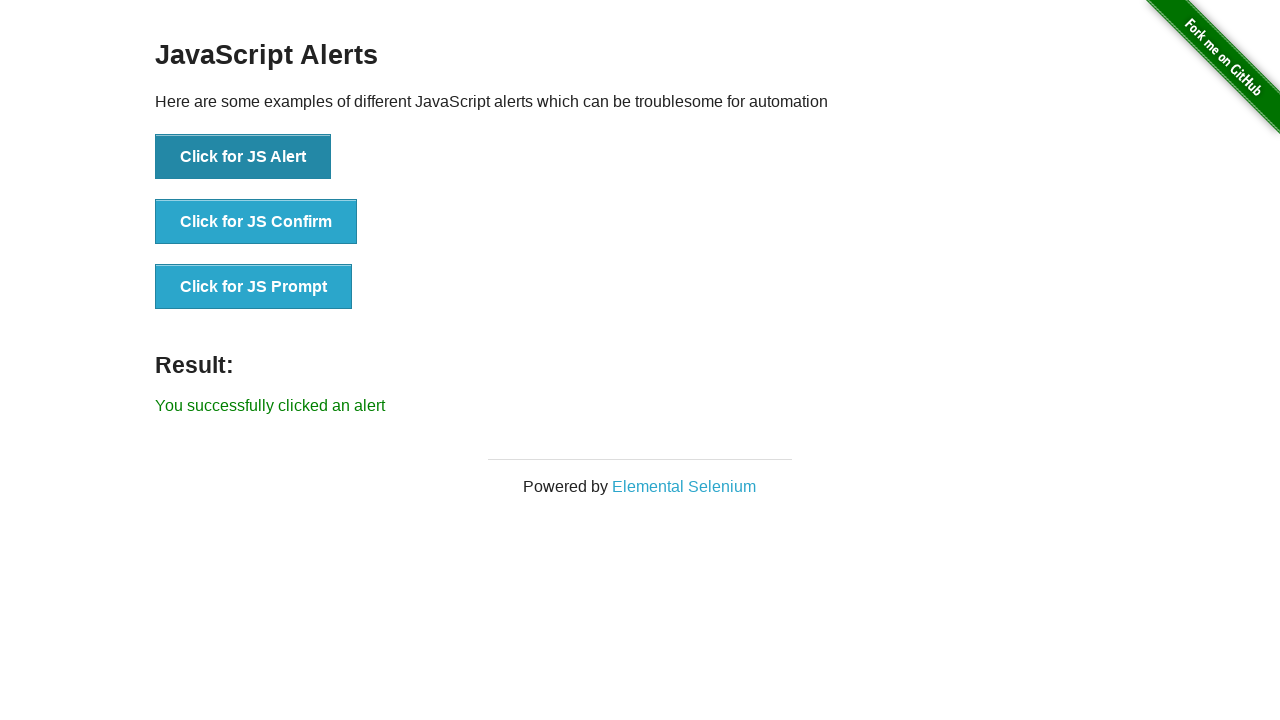

Result element appeared after accepting alert
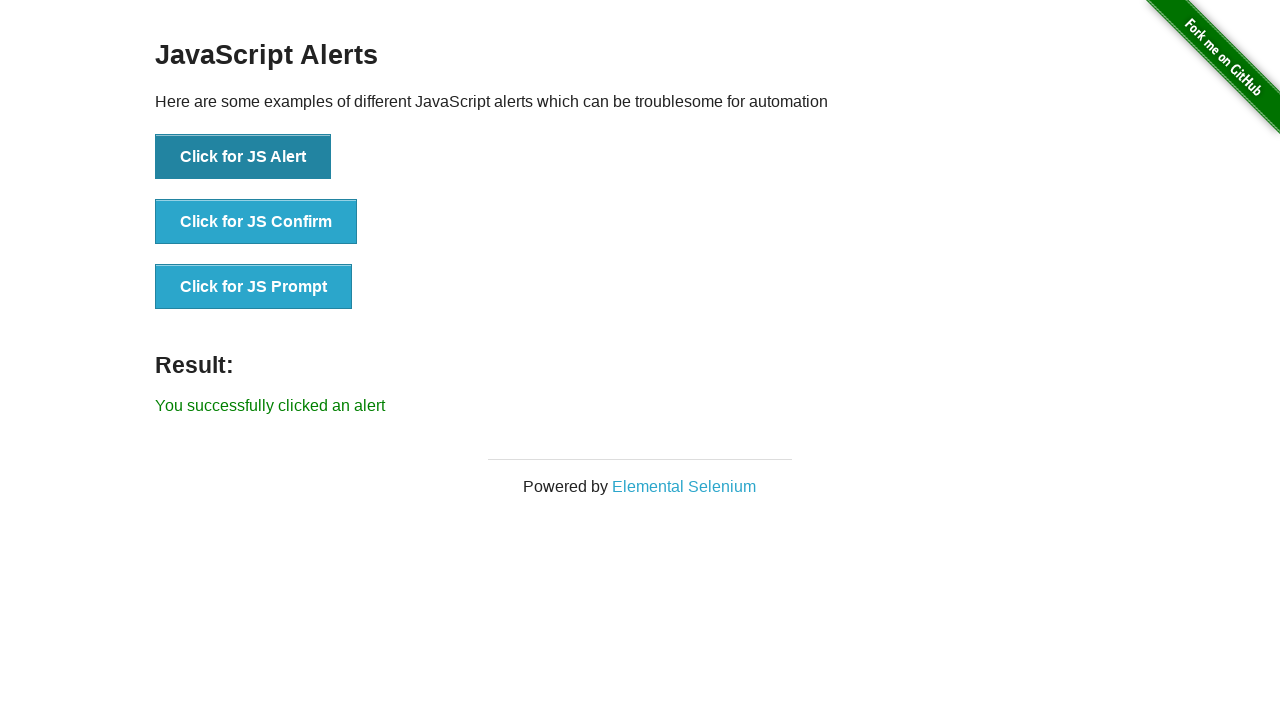

Located result element
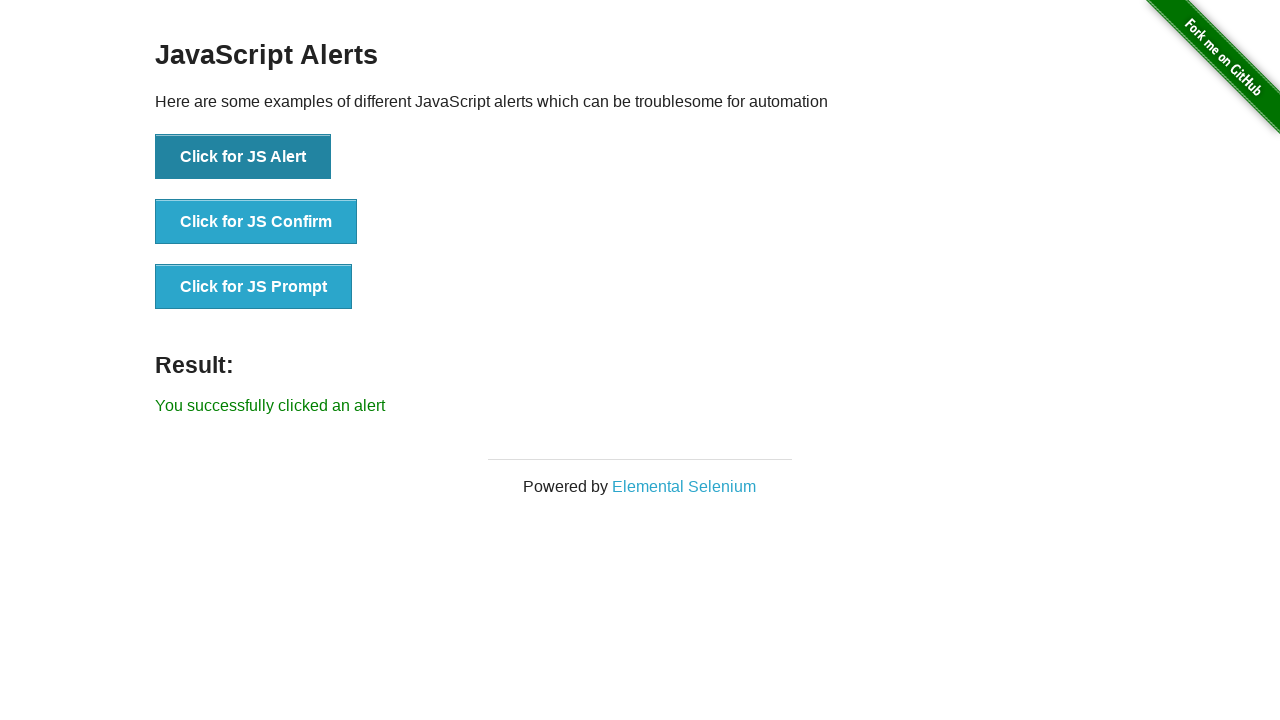

Retrieved result text: 'You successfully clicked an alert'
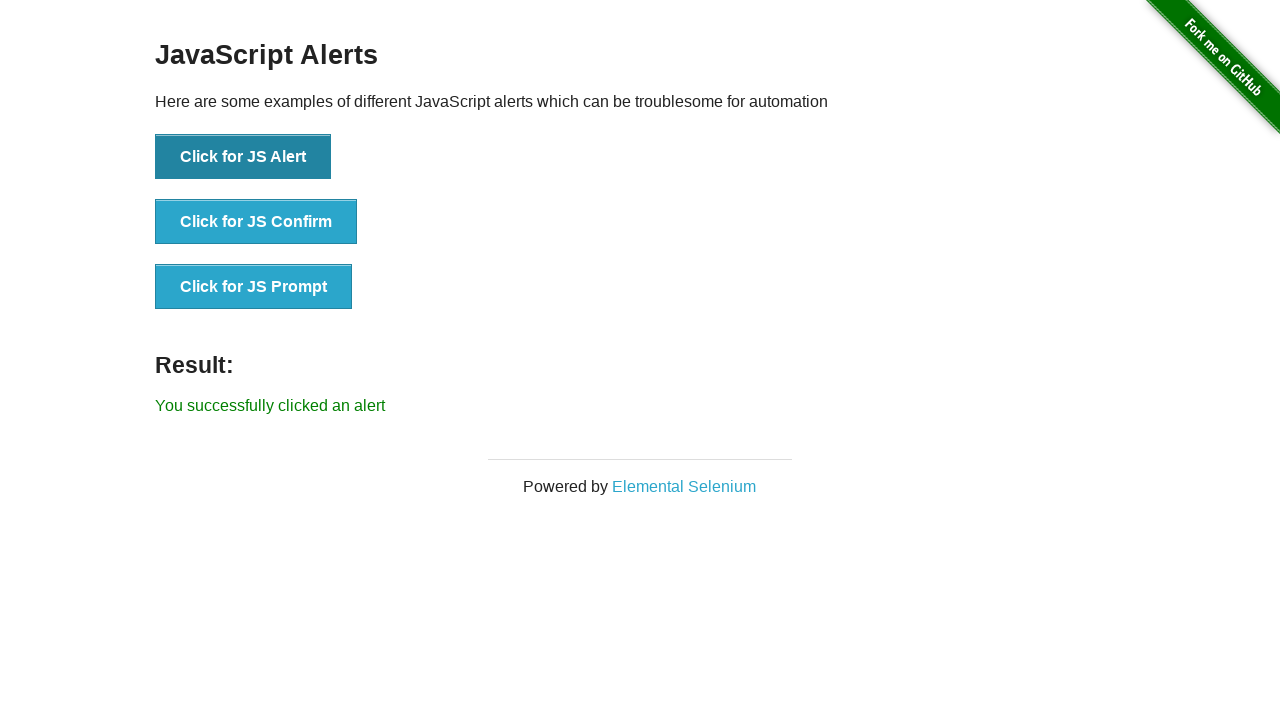

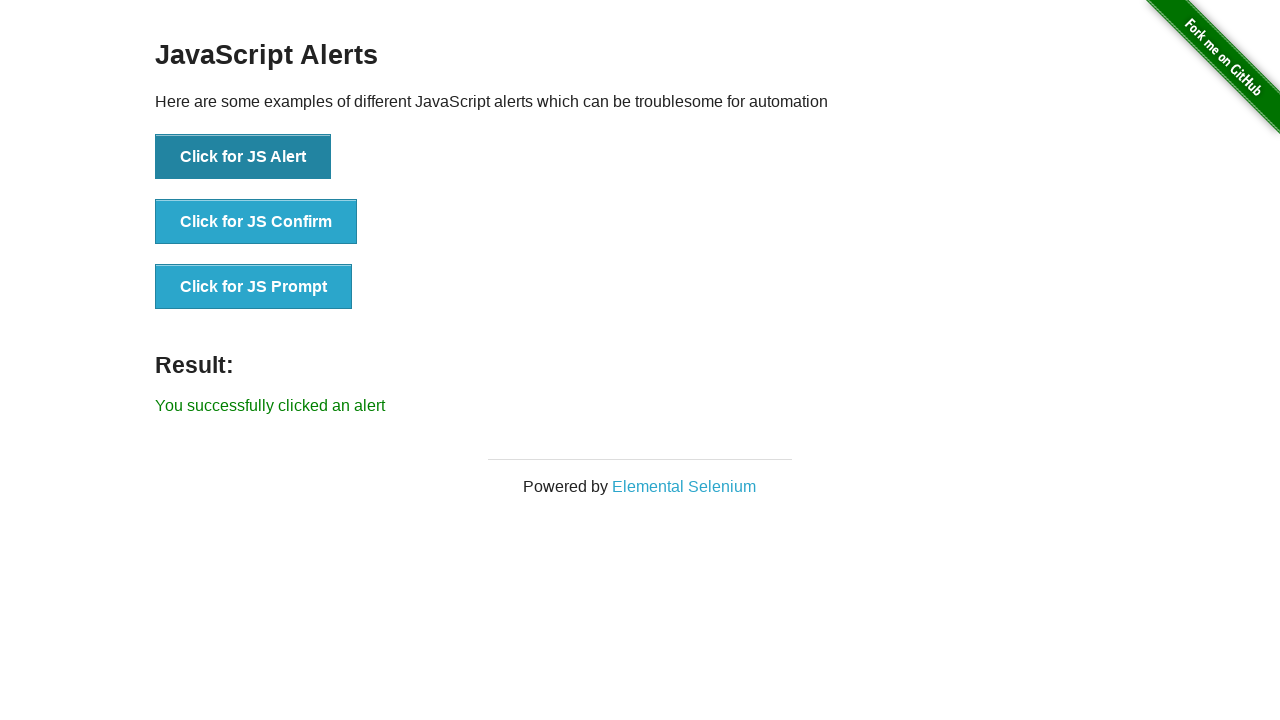